Tests submitting a form by filling a coupon code field and clicking the submit button

Starting URL: https://example.cypress.io/commands/actions

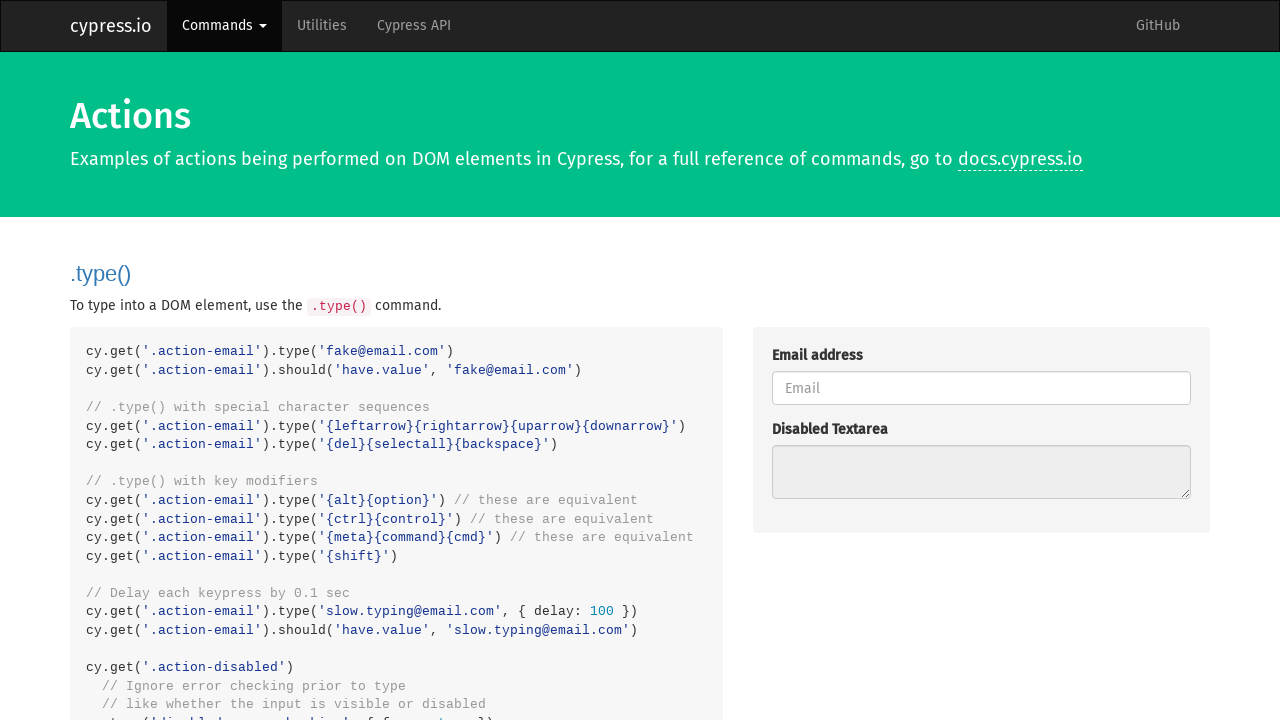

Filled coupon code field with 'HALFOFF' on .action-form >> [type='text']
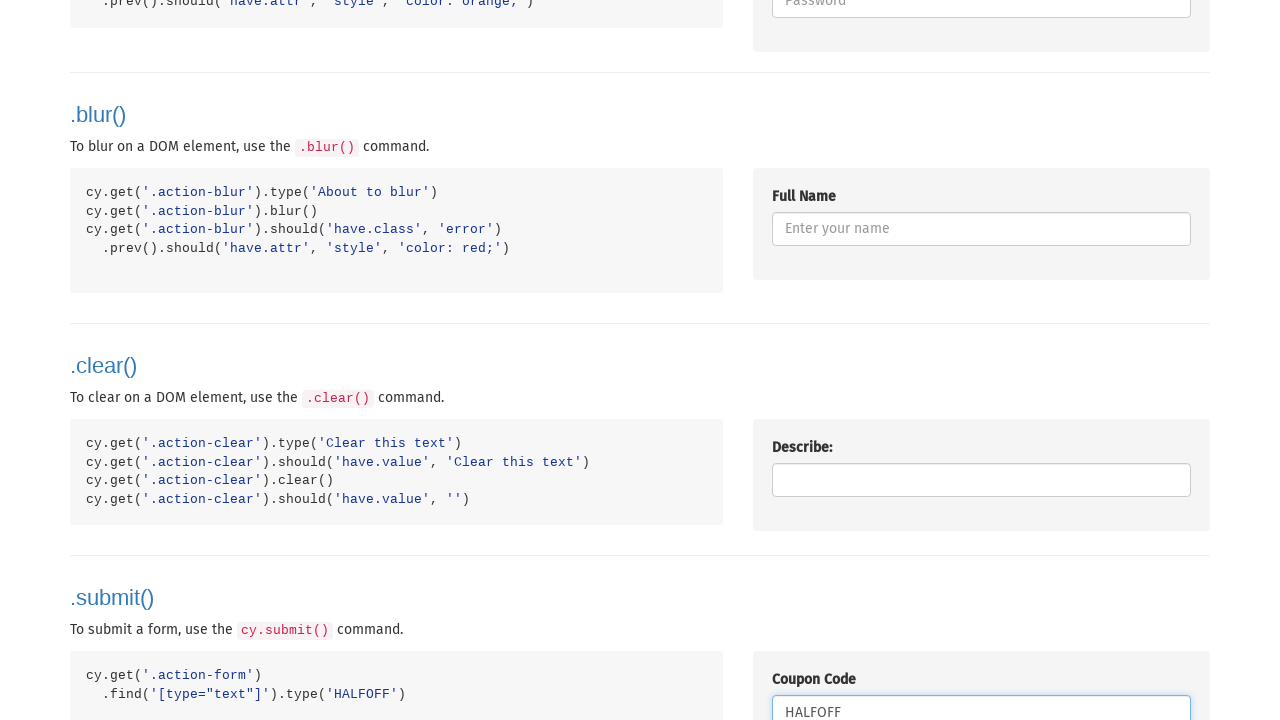

Clicked Submit button to submit the form at (807, 360) on internal:role=button[name="Submit"i]
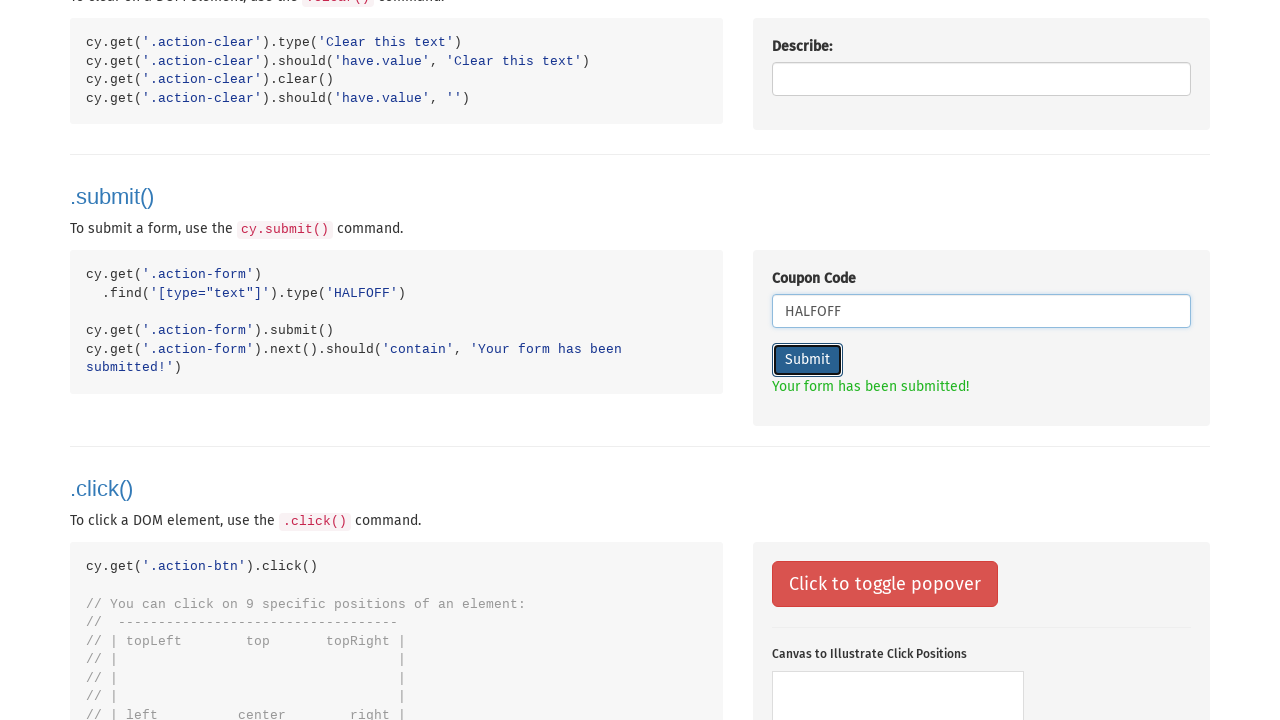

Form submission success message appeared
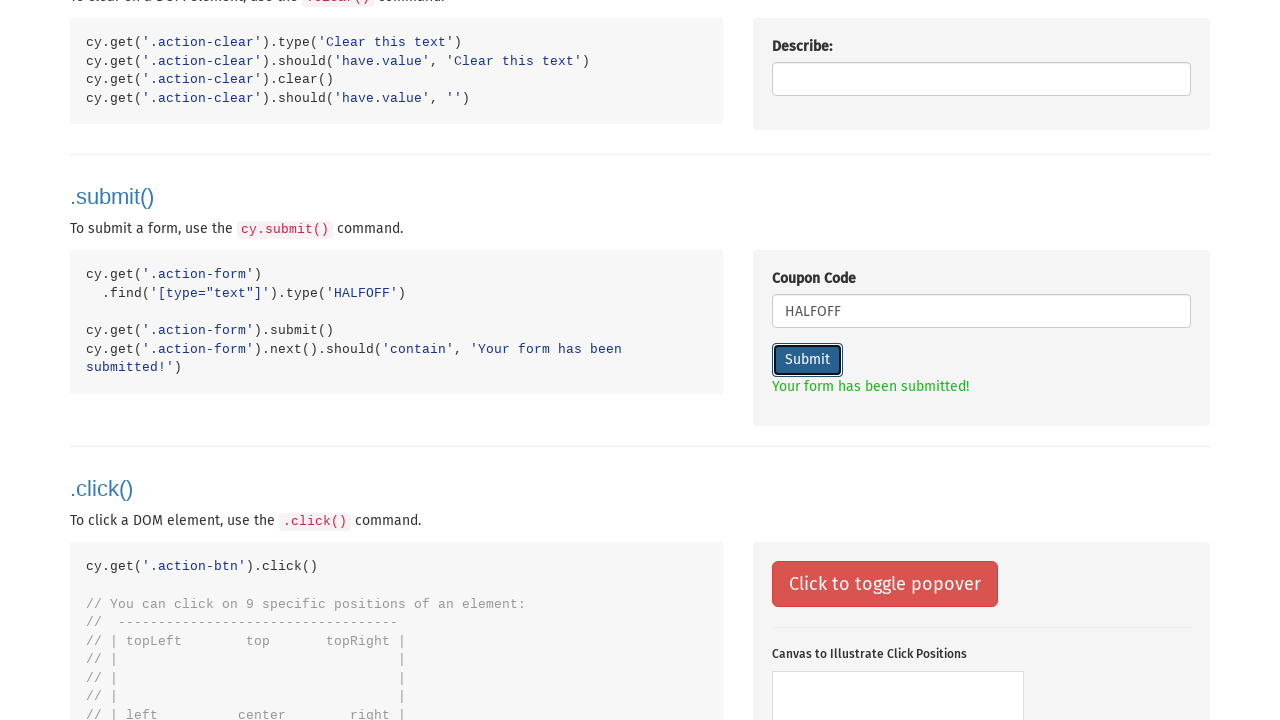

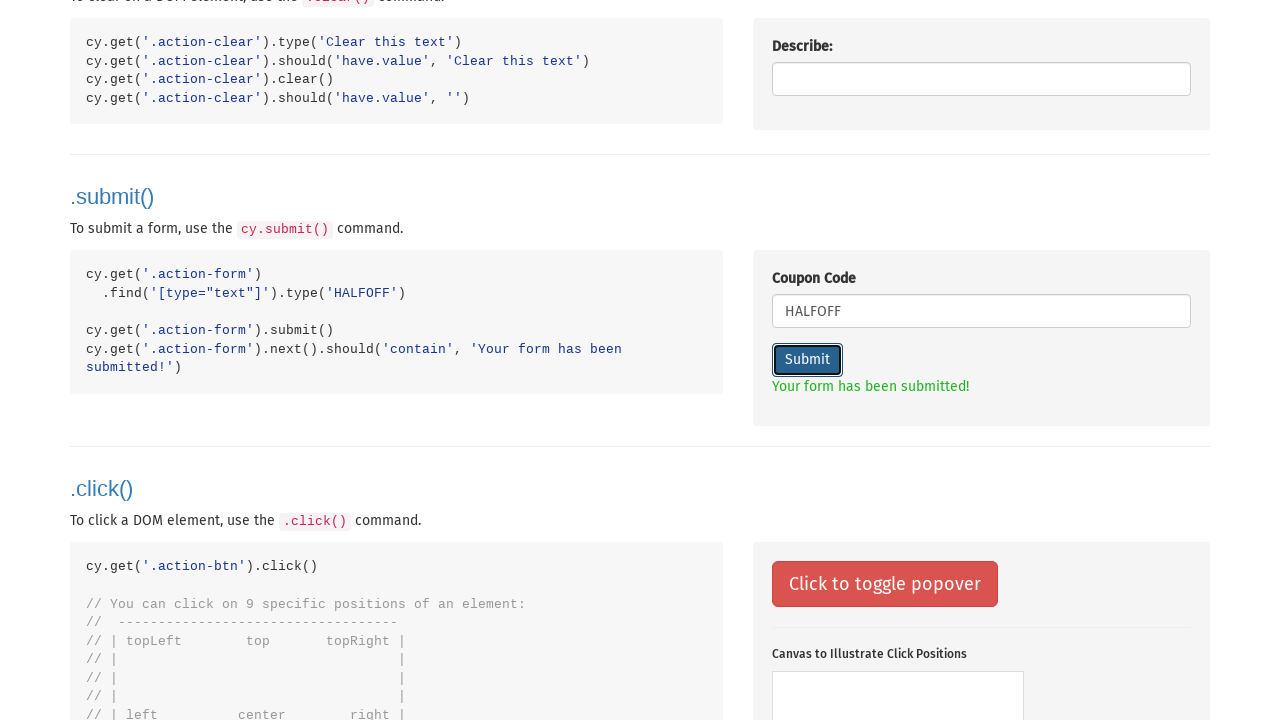